Tests navigation from the Elements page to the Buttons page by clicking on the Buttons menu item and verifying the URL changes correctly

Starting URL: https://demoqa.com/elements

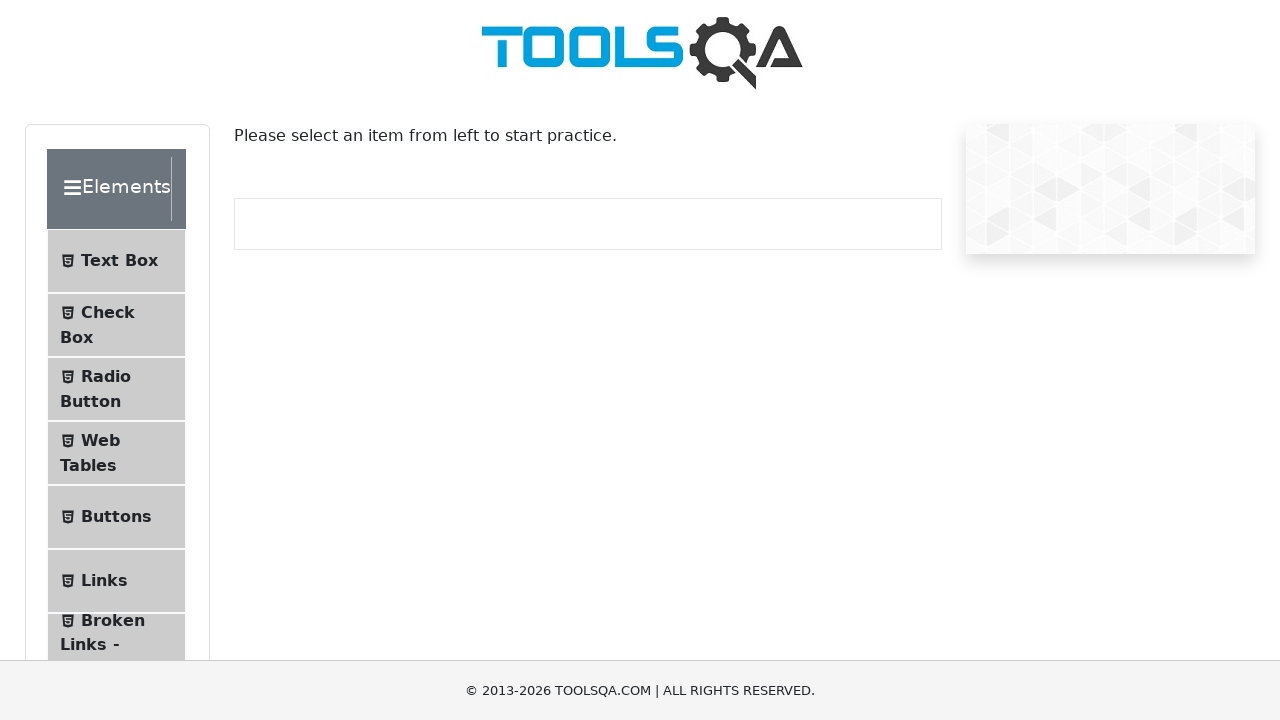

Clicked on Buttons menu item at (116, 517) on #item-4
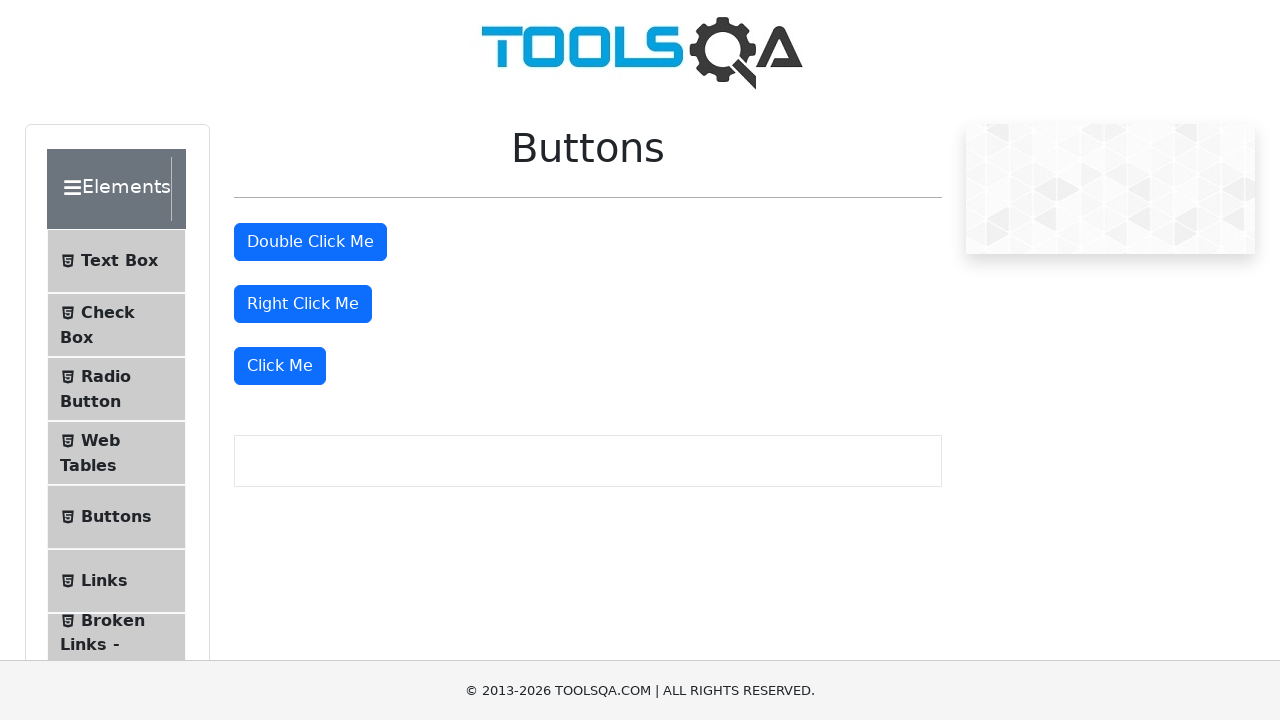

Verified URL changed to Buttons page (https://demoqa.com/buttons)
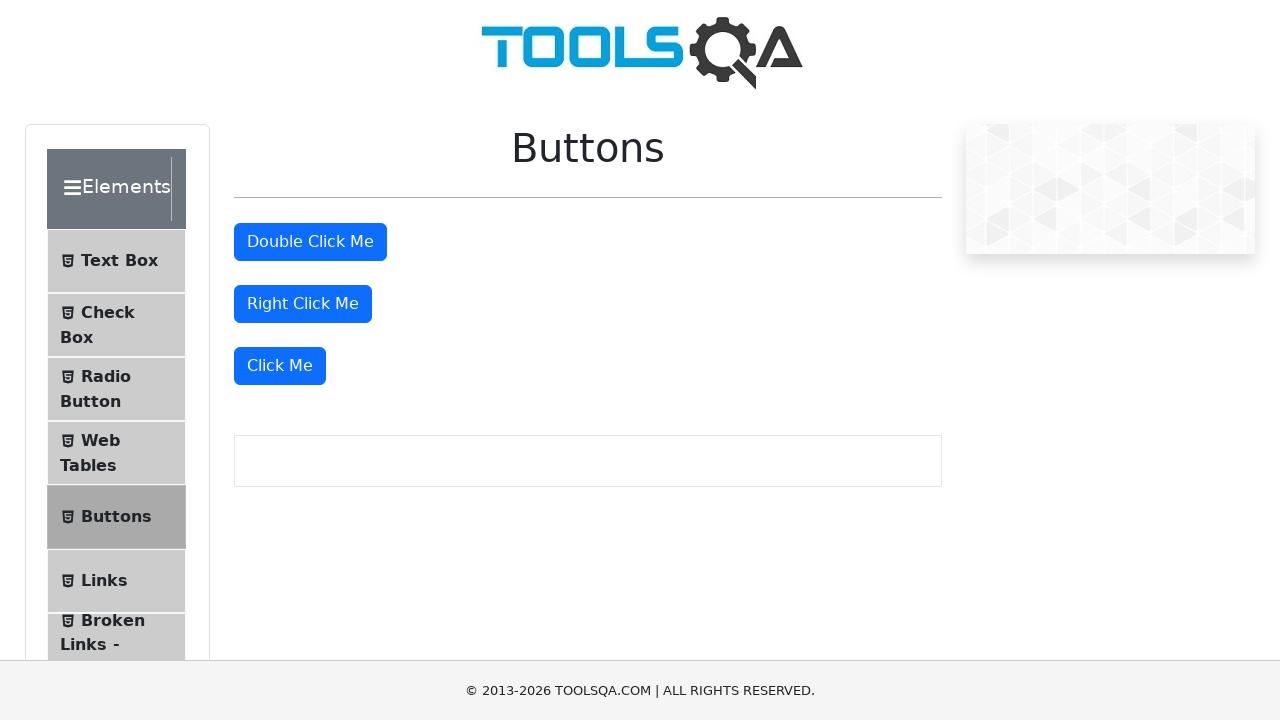

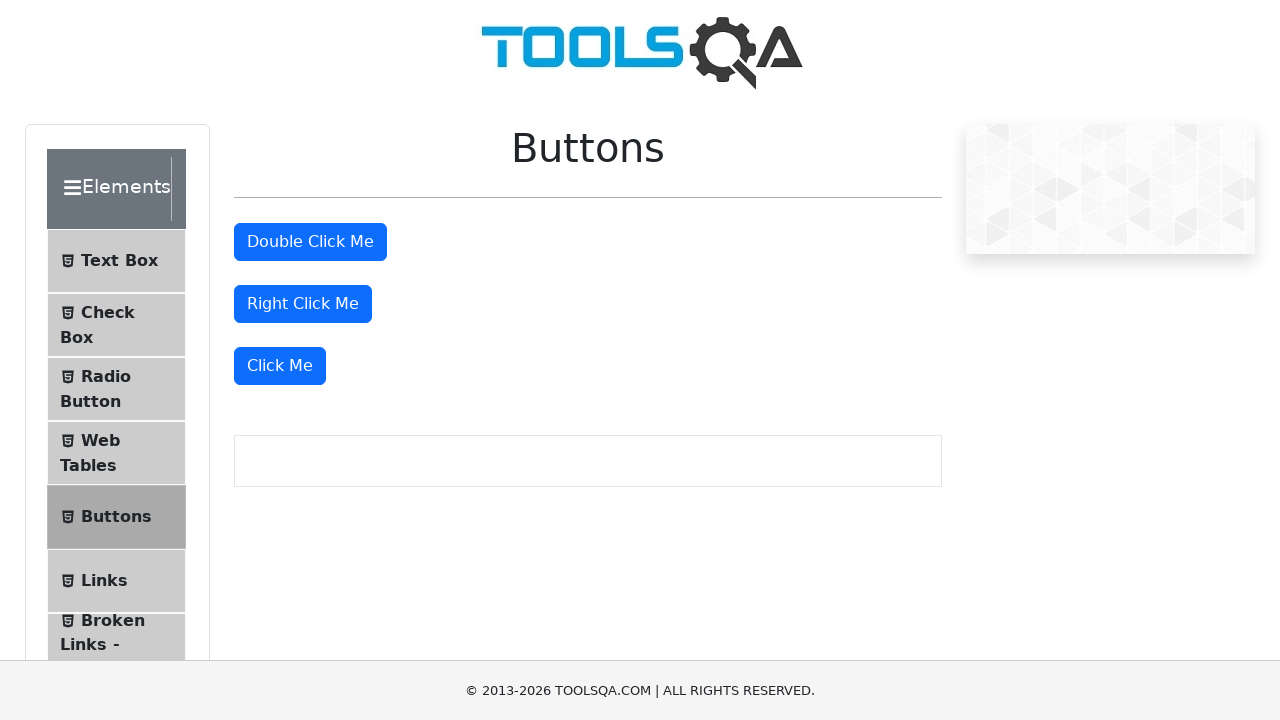